Navigates to GitHub homepage and verifies that the page title contains "GitHub"

Starting URL: https://github.com

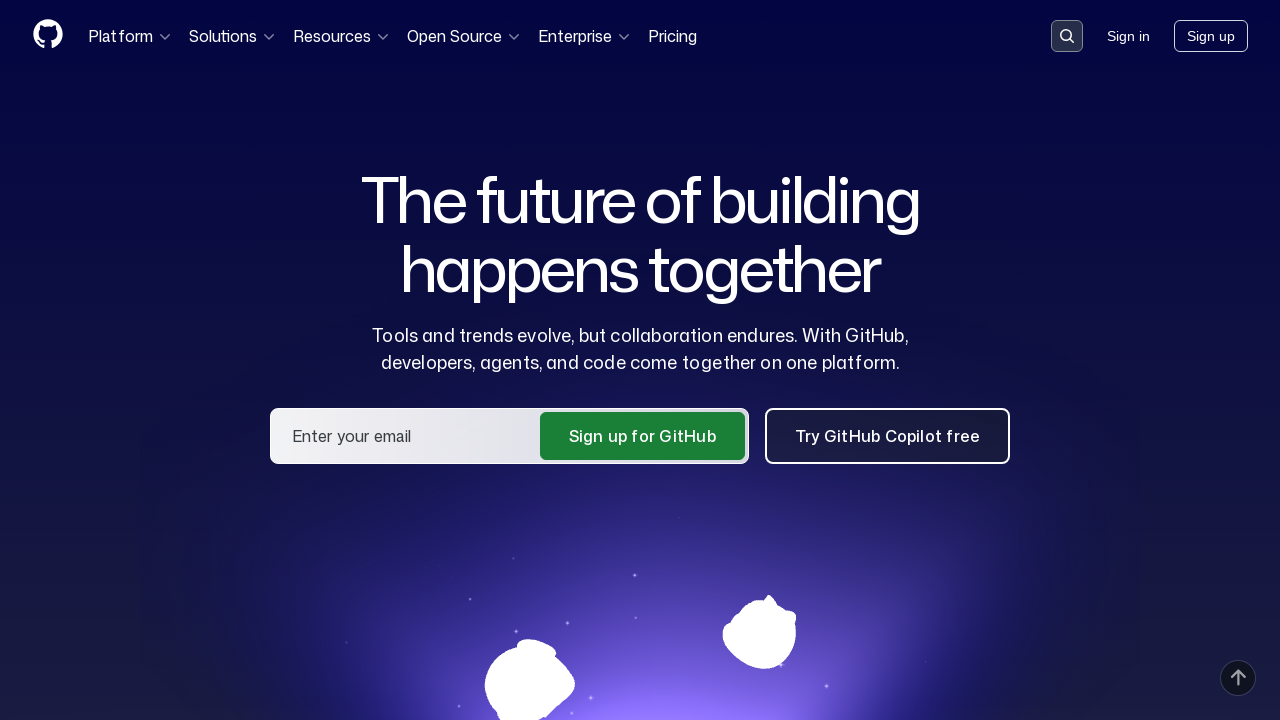

Navigated to GitHub homepage
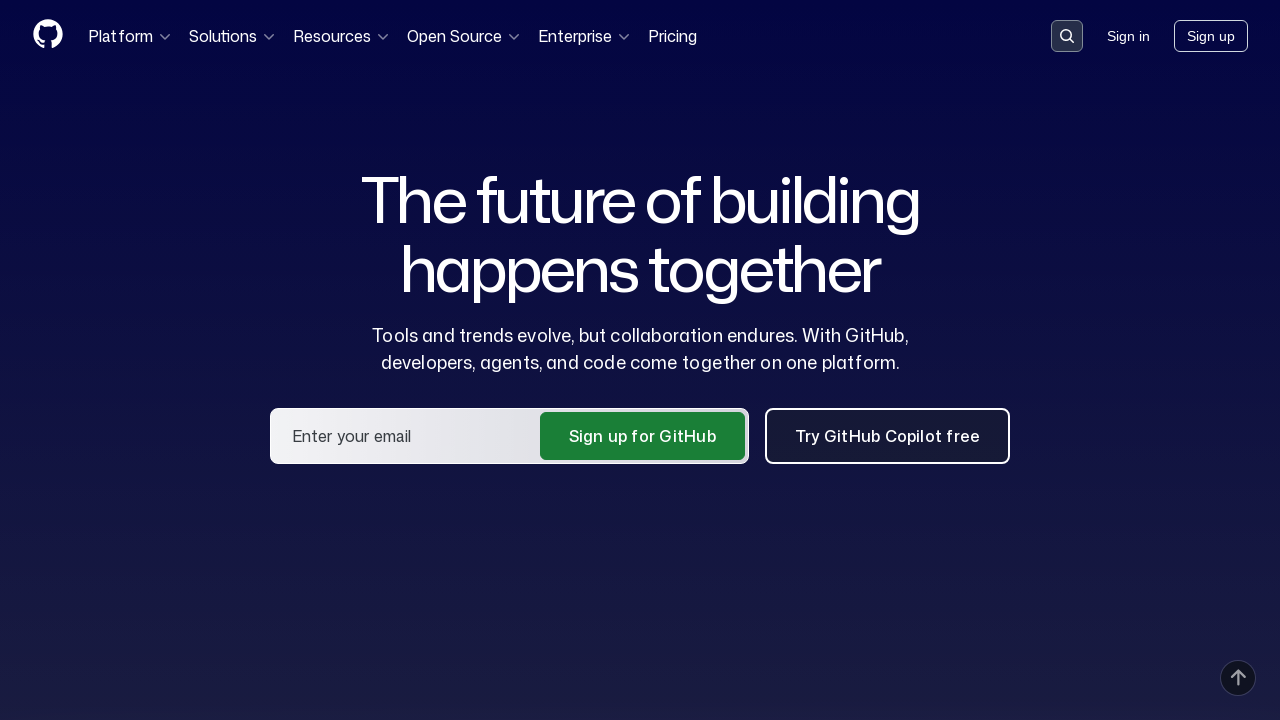

Page loaded and DOM content is ready
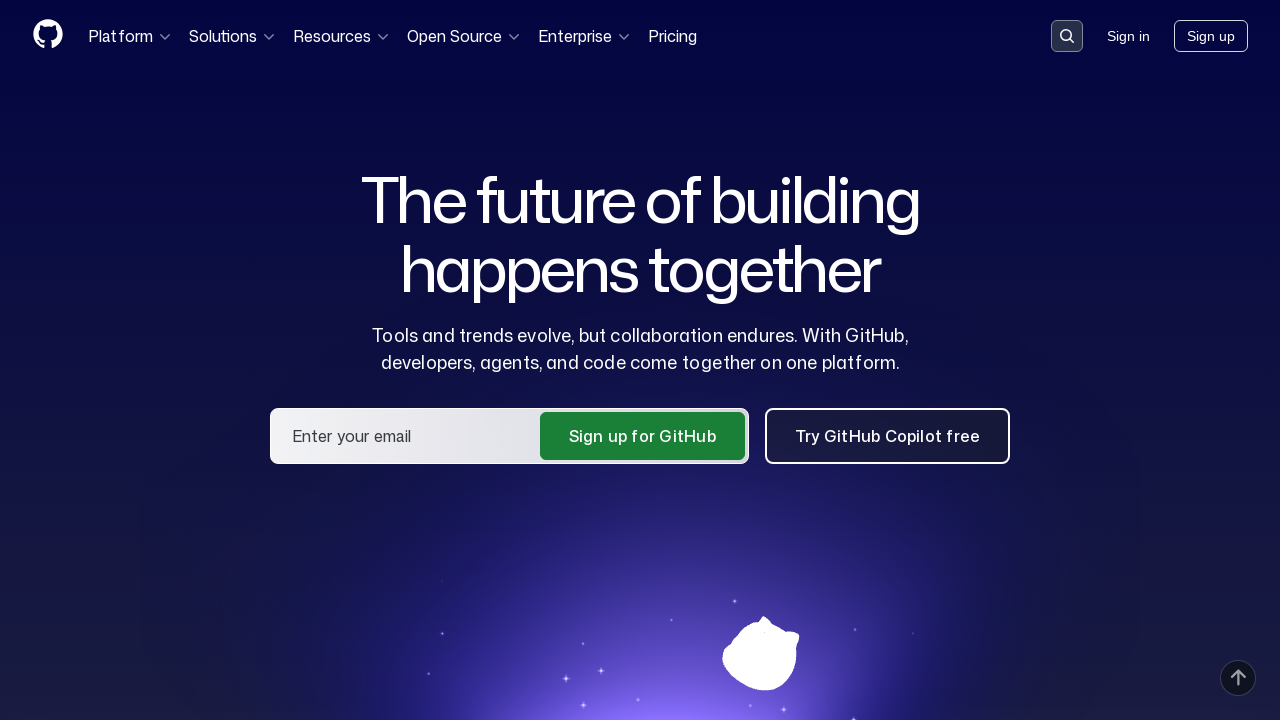

Verified that page title contains 'GitHub'
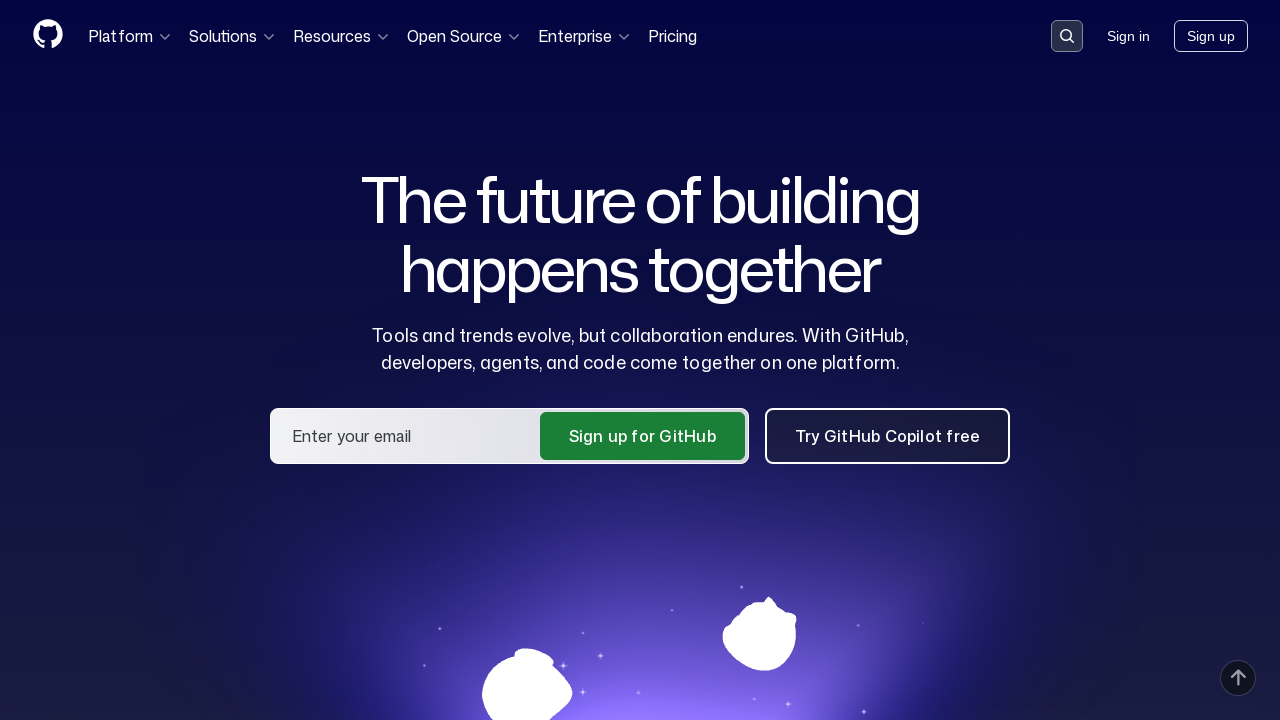

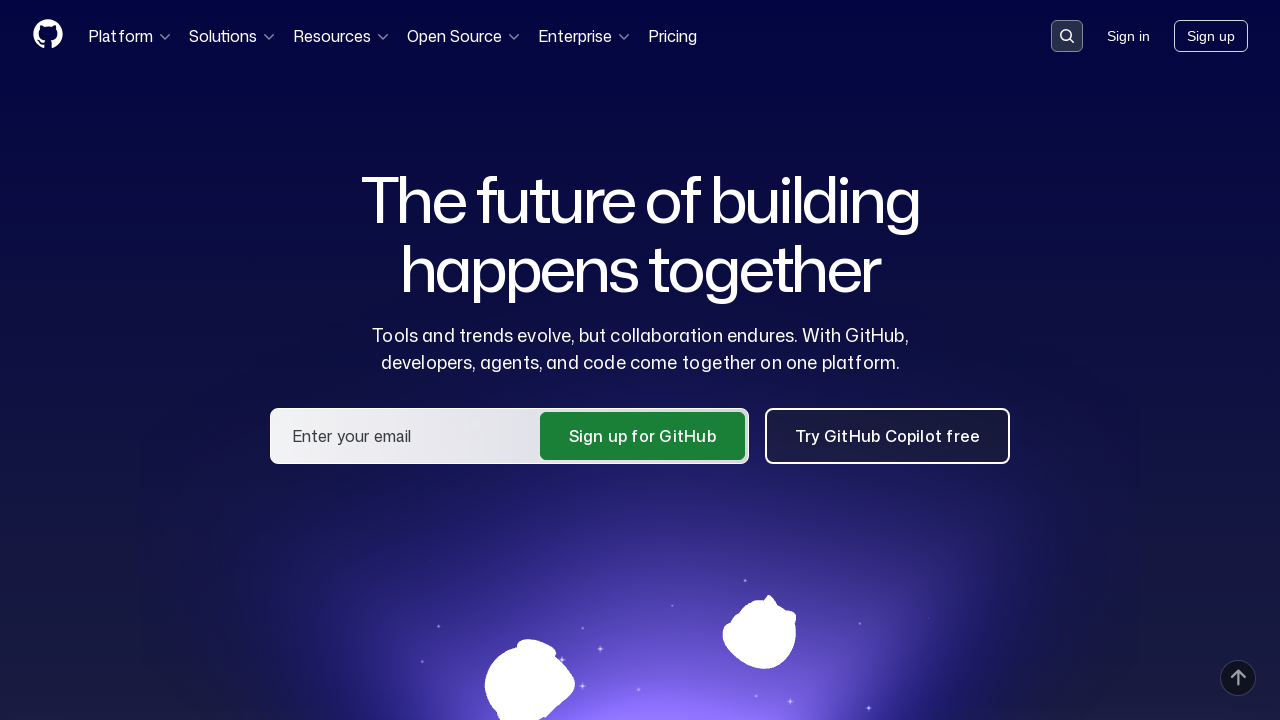